Tests checkbox functionality by finding all checkboxes on the page and clicking any that are not already selected

Starting URL: https://the-internet.herokuapp.com/checkboxes

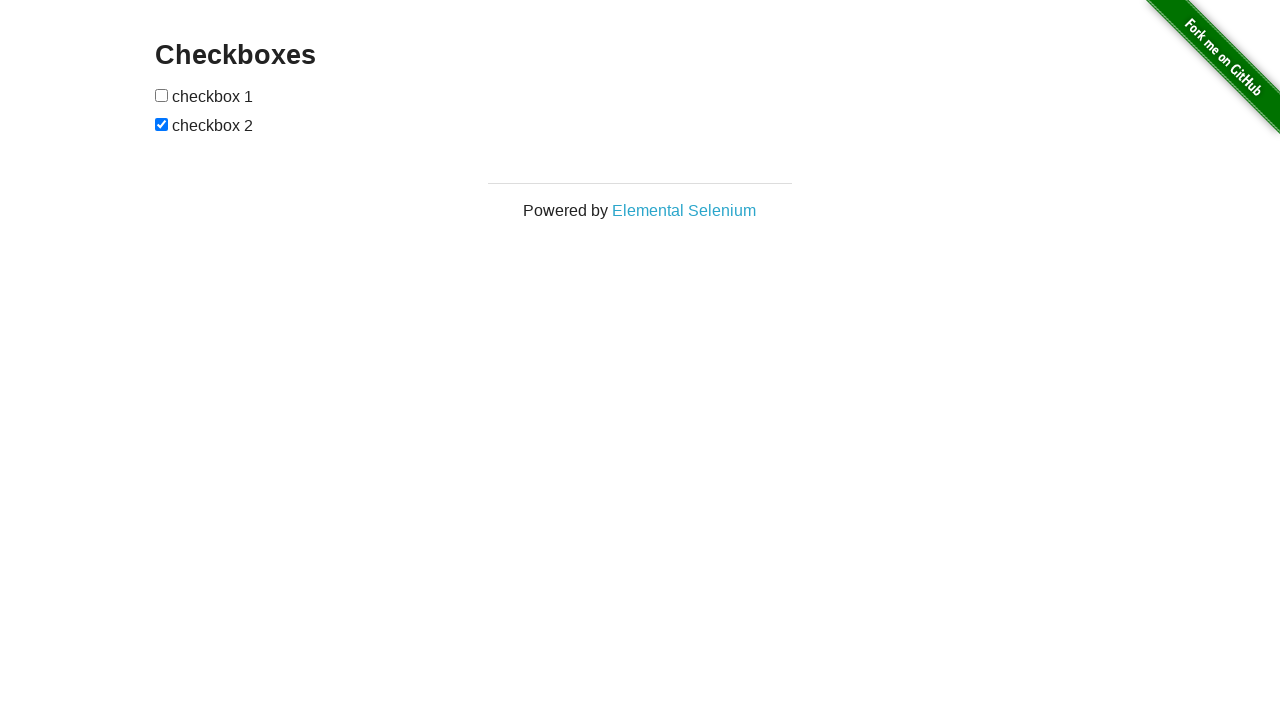

Navigated to checkboxes page
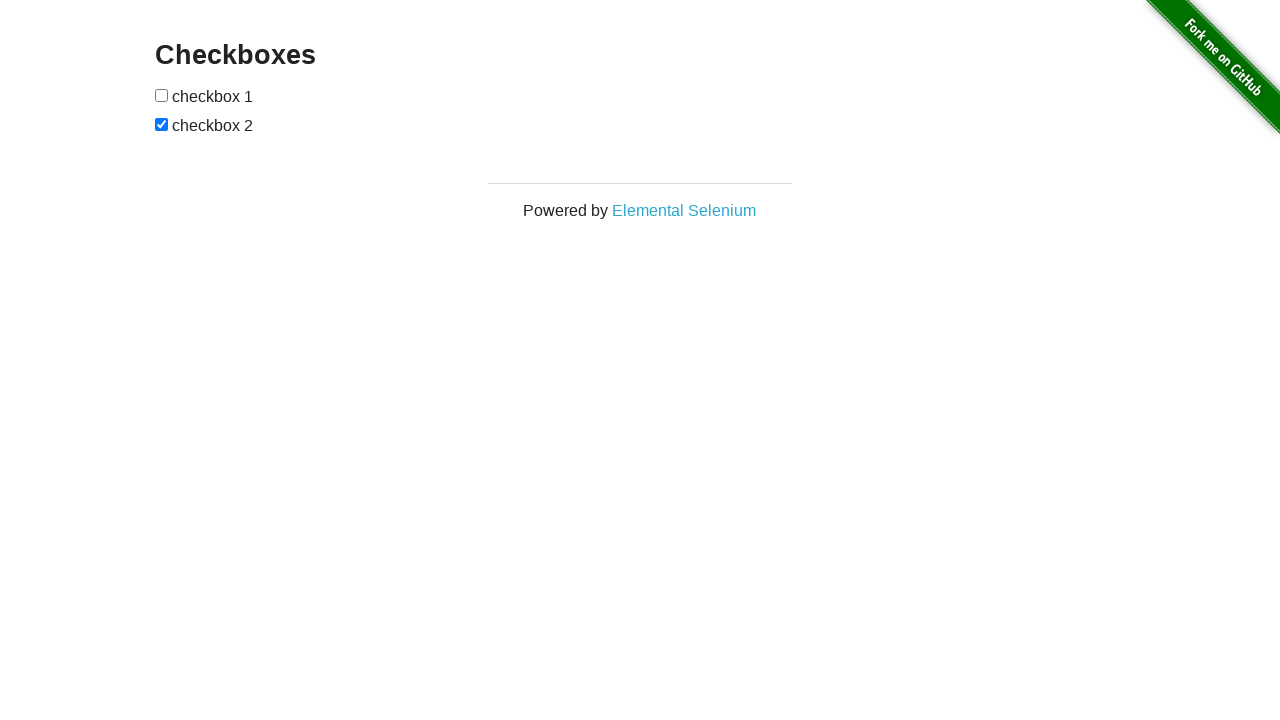

Located all checkboxes on the page
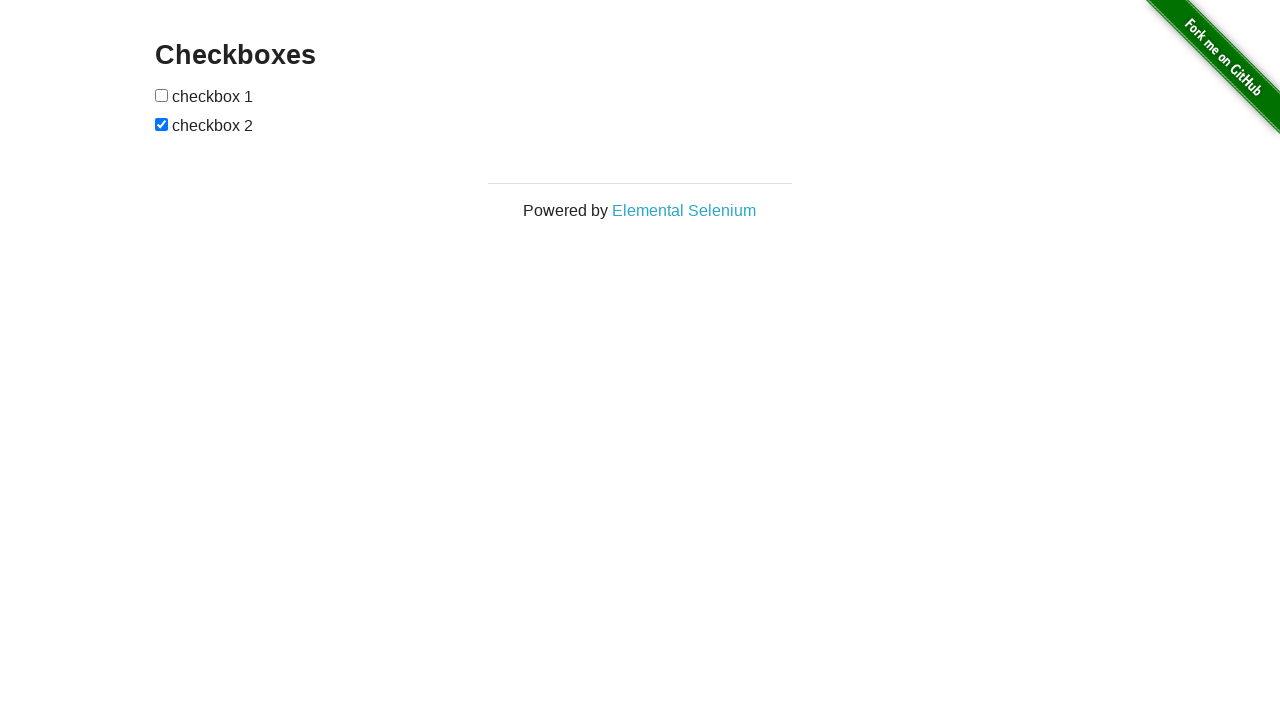

Found 2 total checkboxes
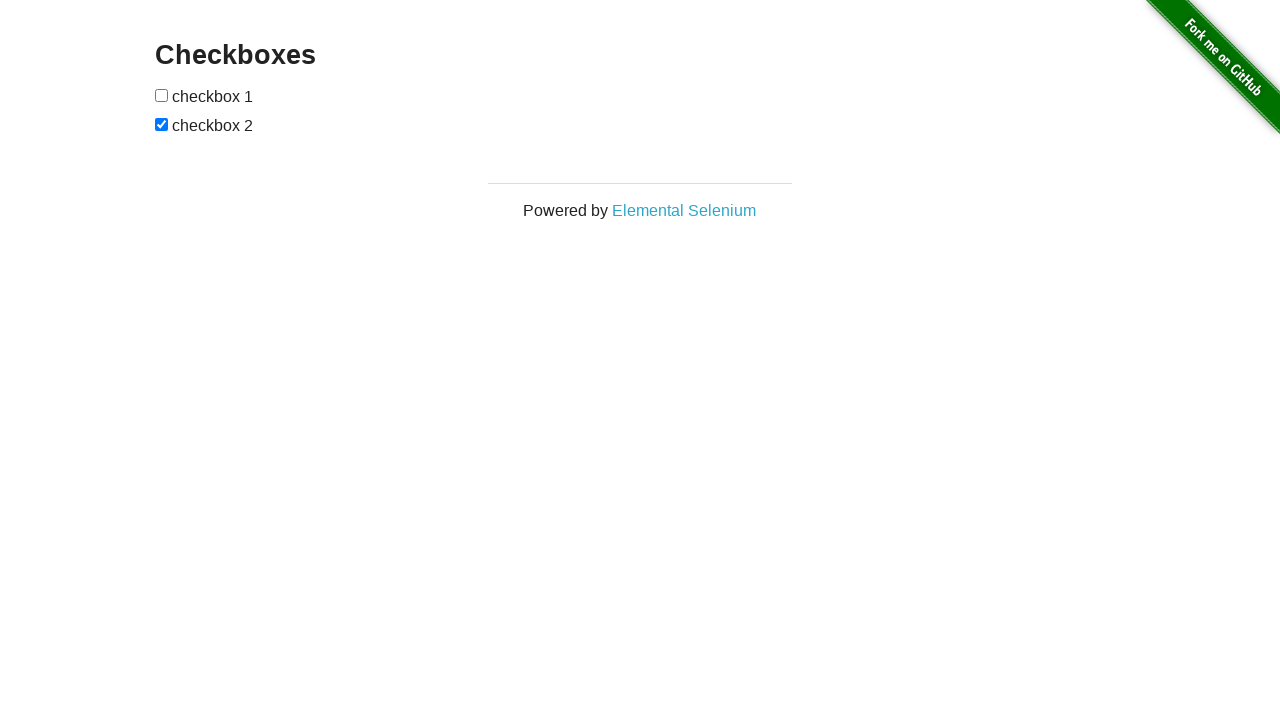

Retrieved checkbox at index 0
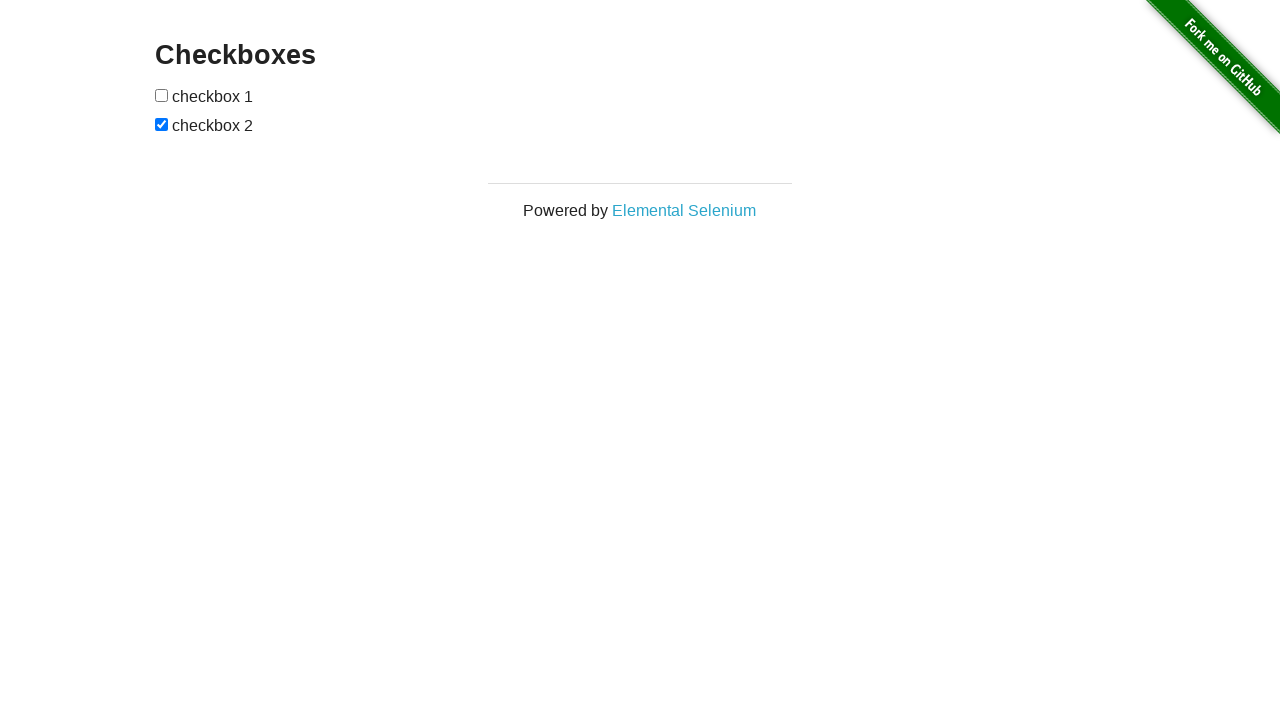

Checkbox at index 0 is not checked
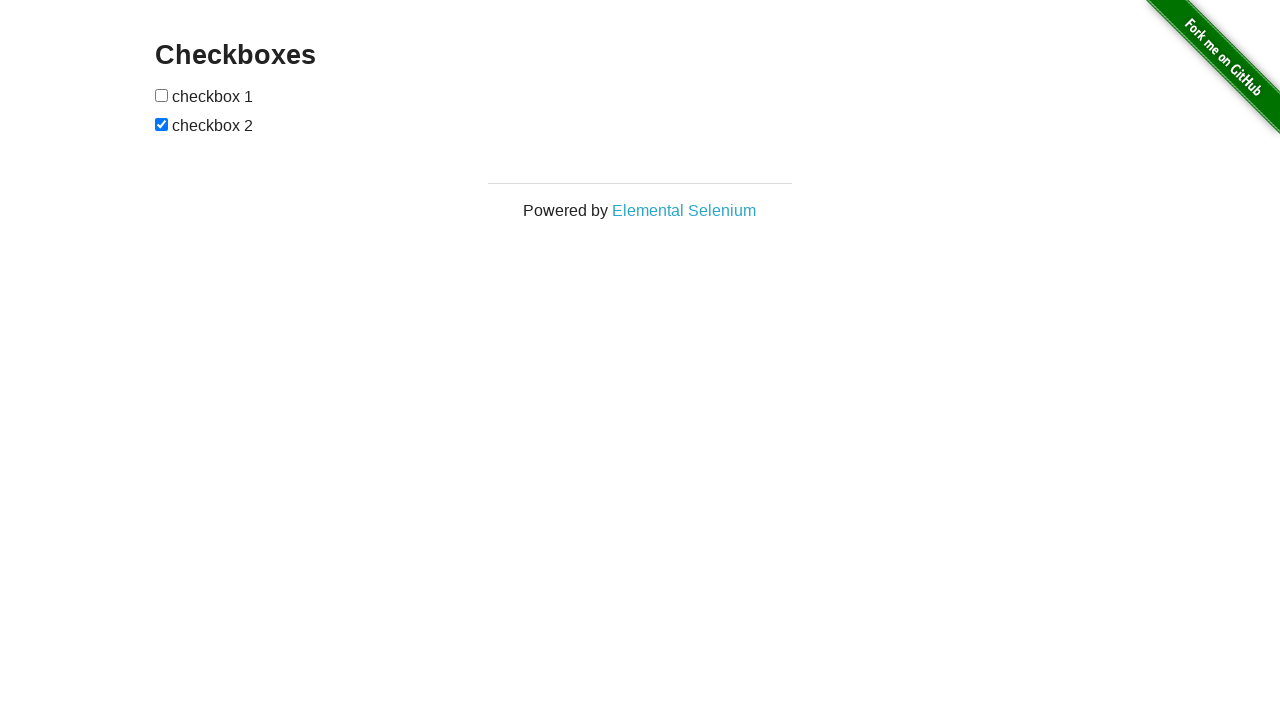

Clicked checkbox at index 0 at (162, 95) on input[type='checkbox'] >> nth=0
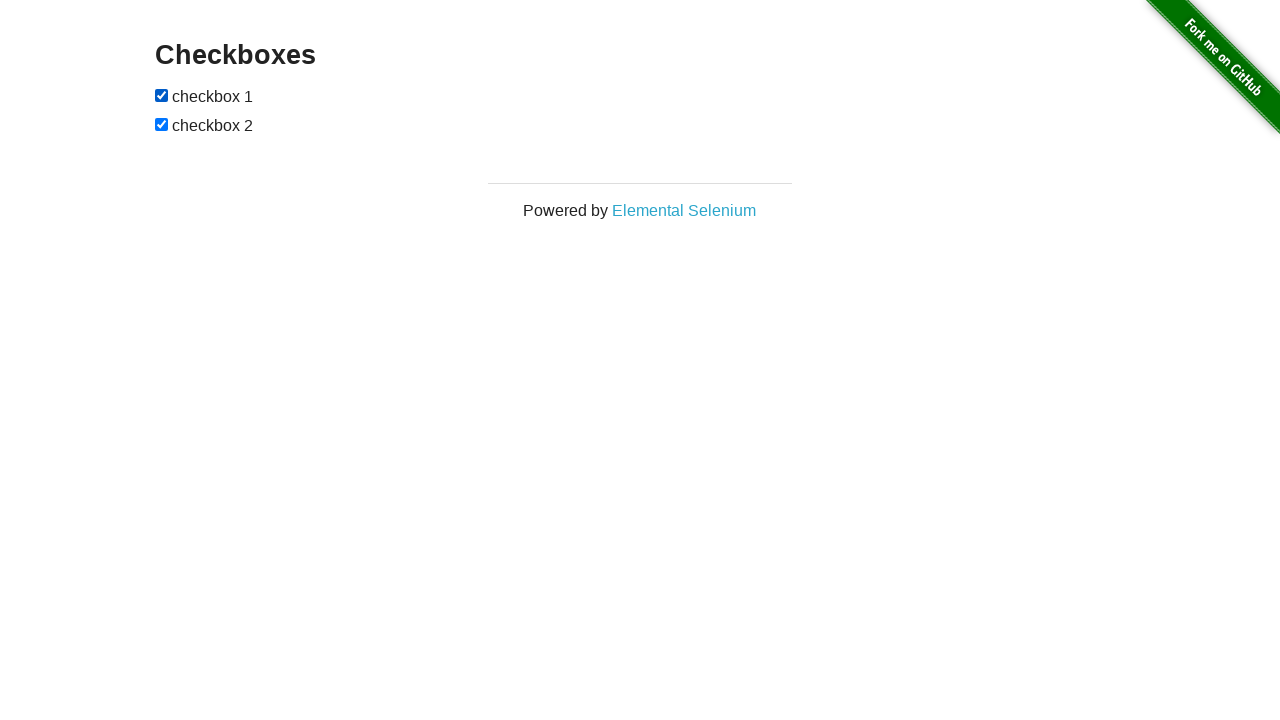

Retrieved checkbox at index 1
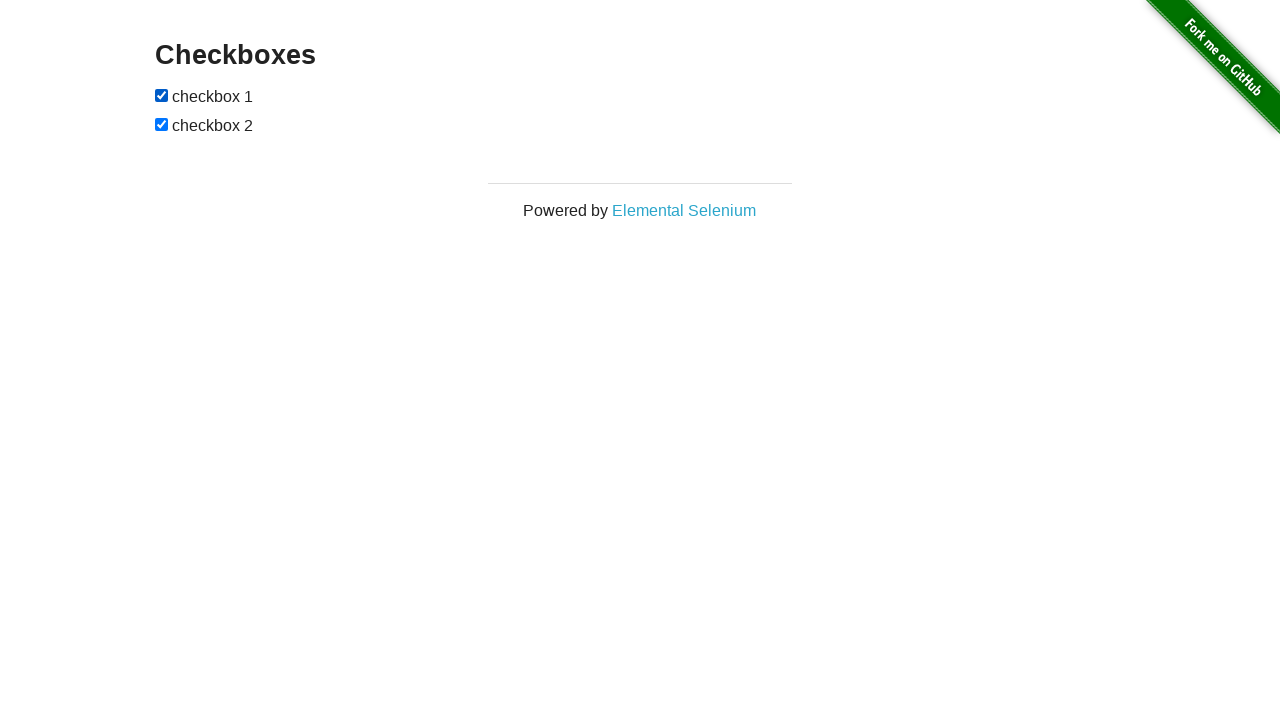

Checkbox at index 1 is already checked, skipping
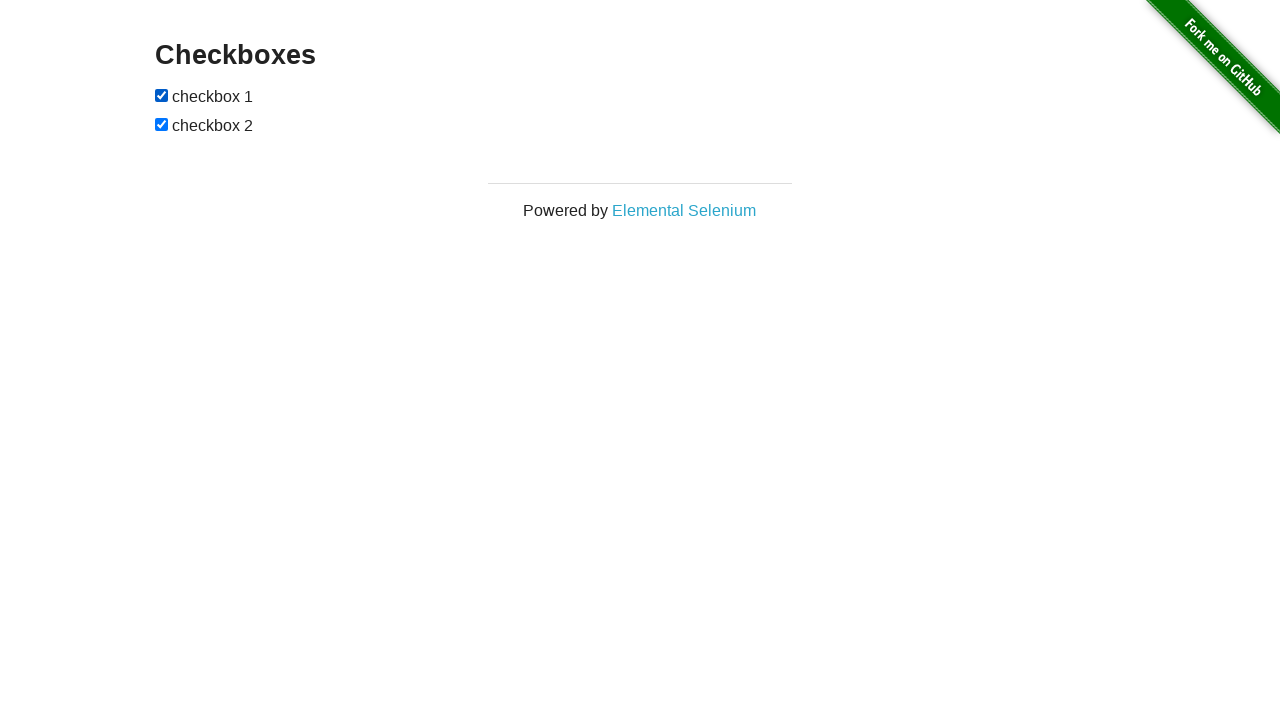

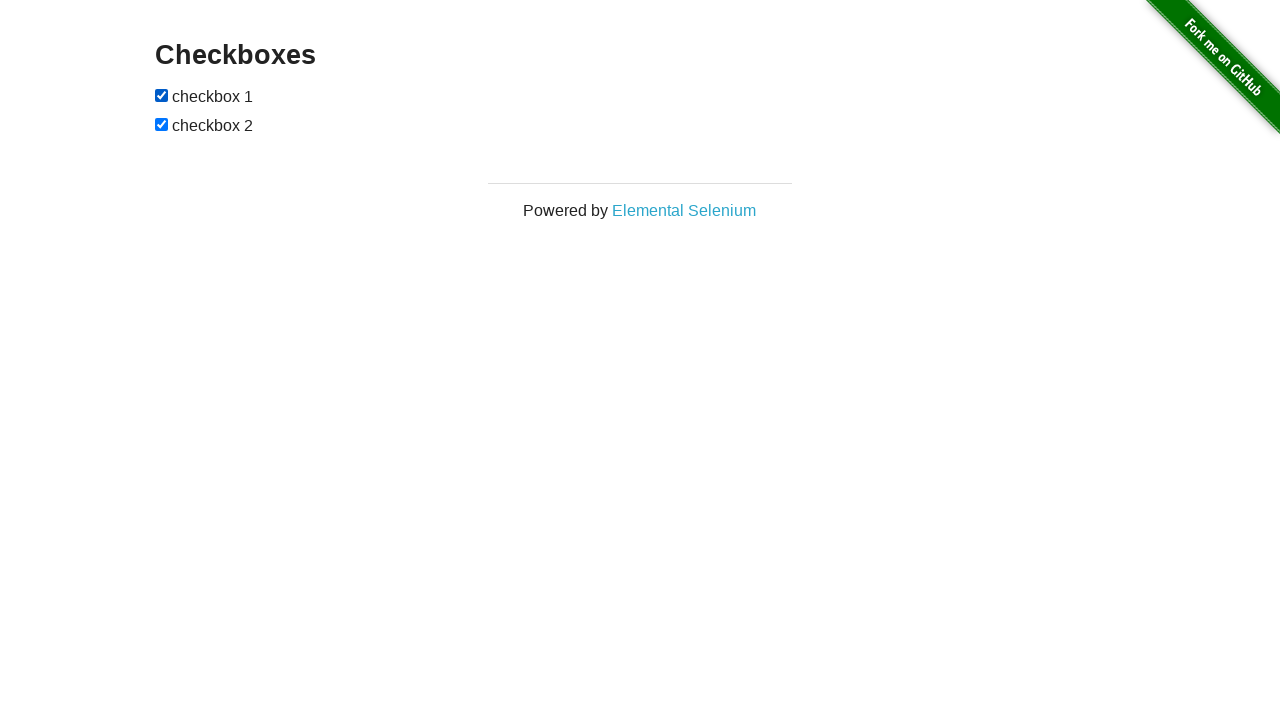